Tests the Senior Citizen radio button selection on the SpiceJet booking page by clicking on it and verifying the selection state

Starting URL: https://www.spicejet.com/

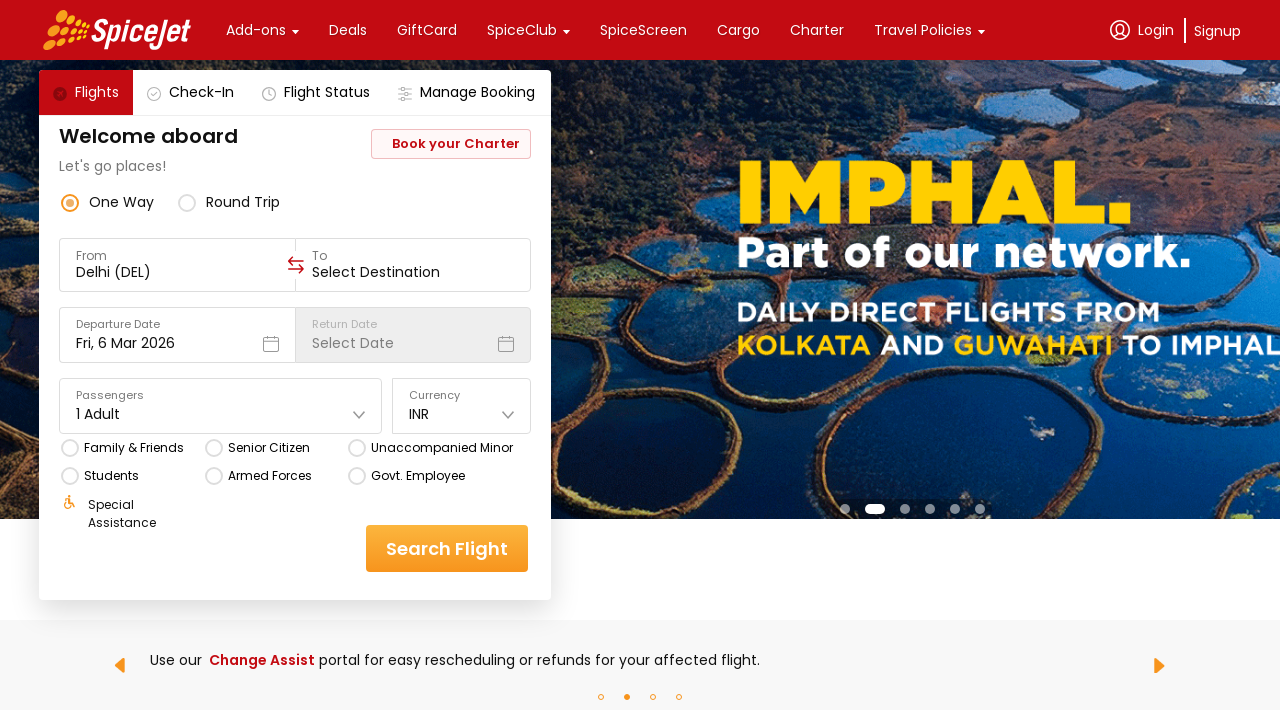

Clicked on the Senior Citizen radio button option at (268, 448) on xpath=//div[text()='Senior Citizen']
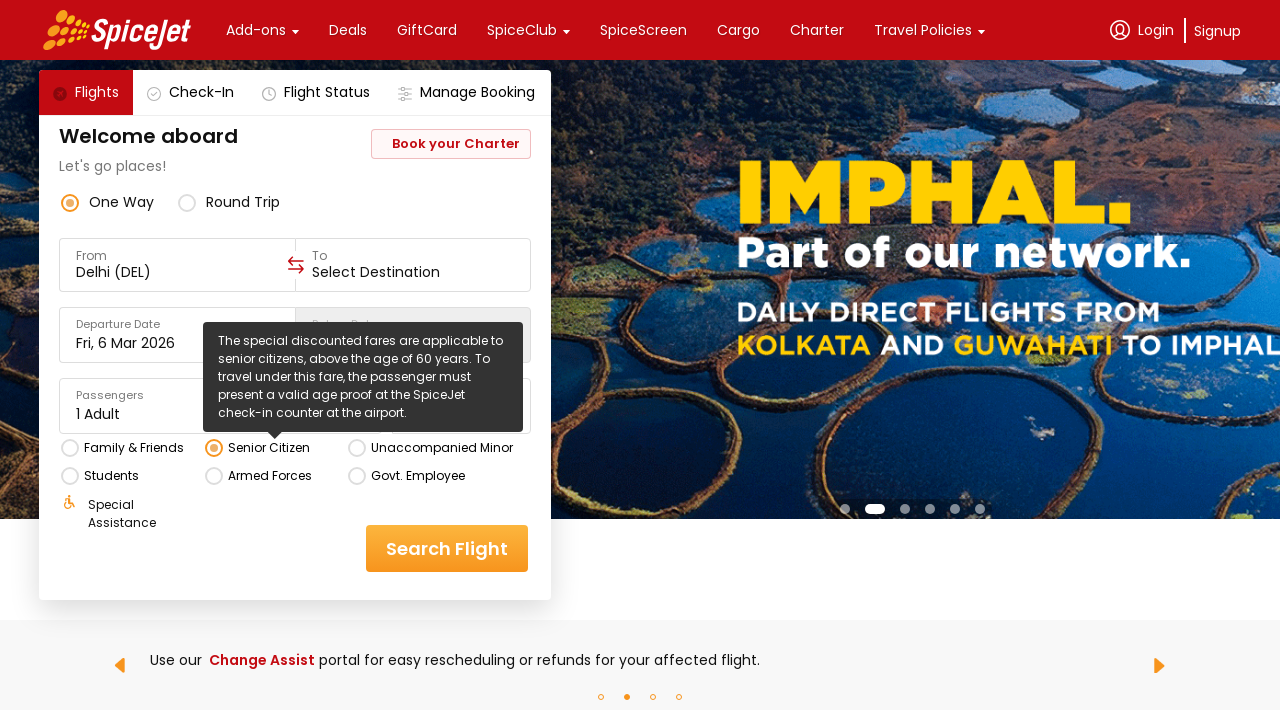

Waited 500ms for Senior Citizen selection to be registered
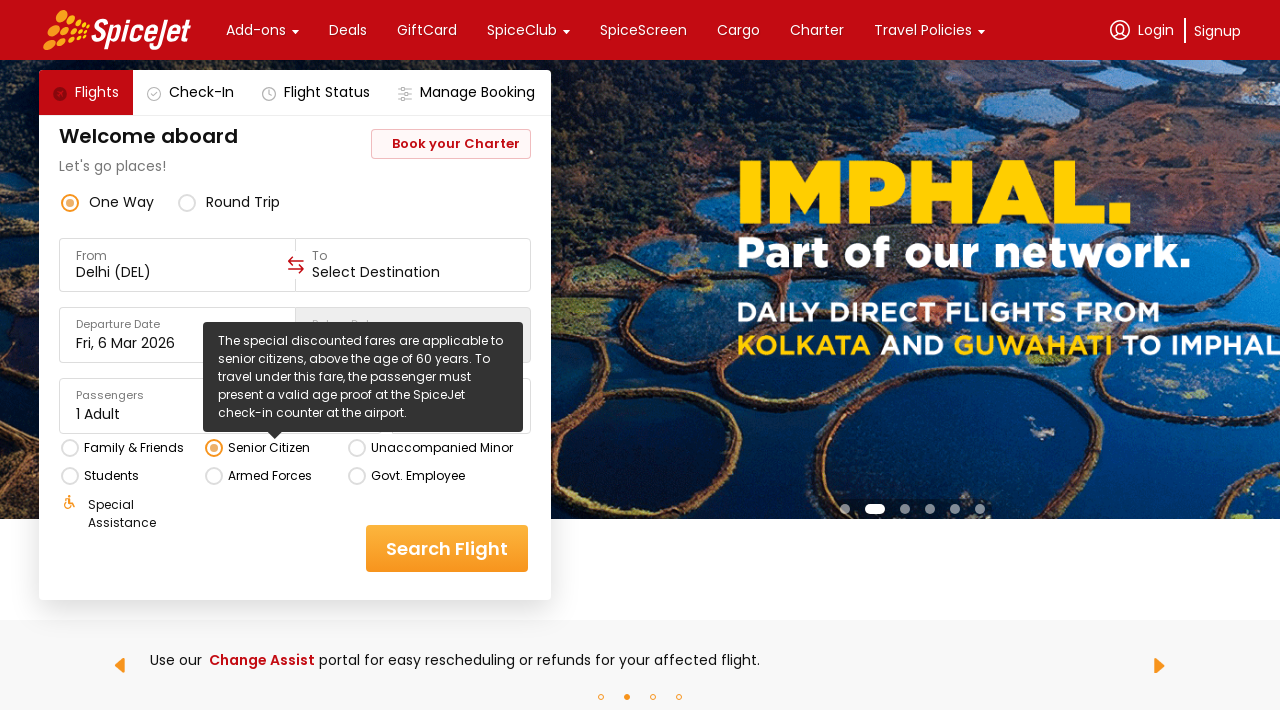

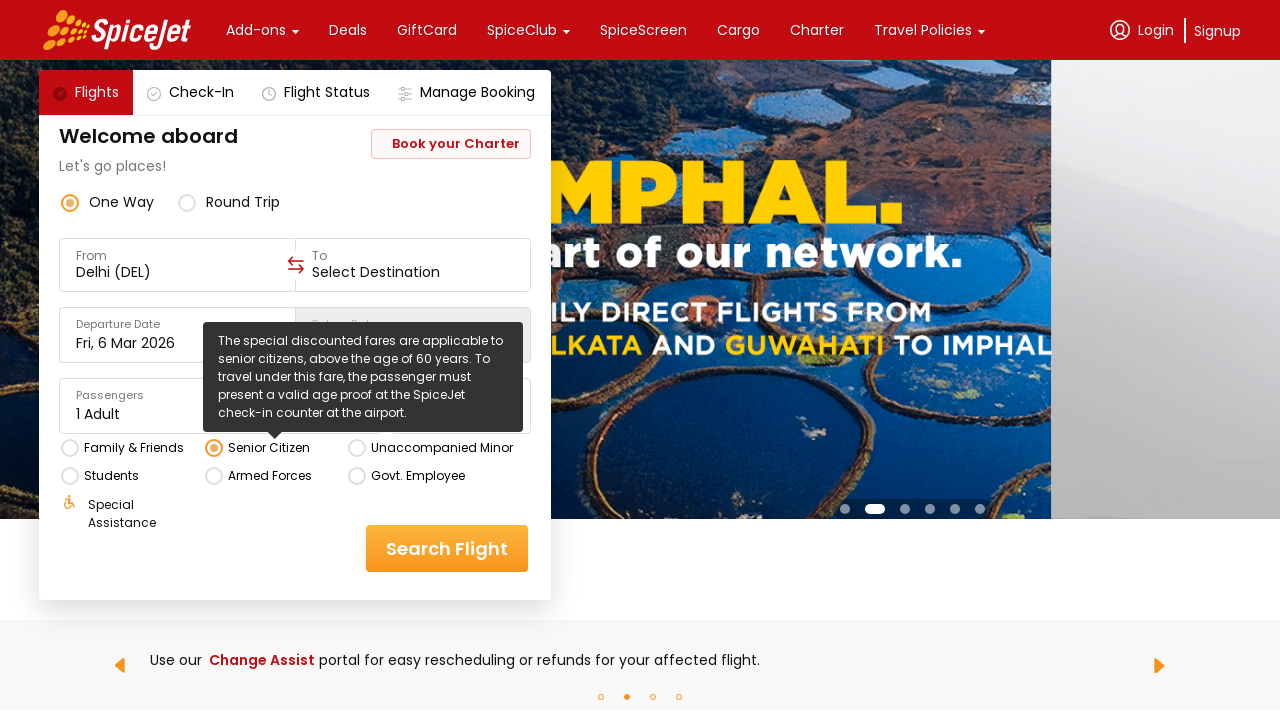